Tests adding a single to-do item and then deleting it, verifying it disappears from both To-Do Tasks and Completed sections.

Starting URL: https://abhigyank.github.io/To-Do-List/

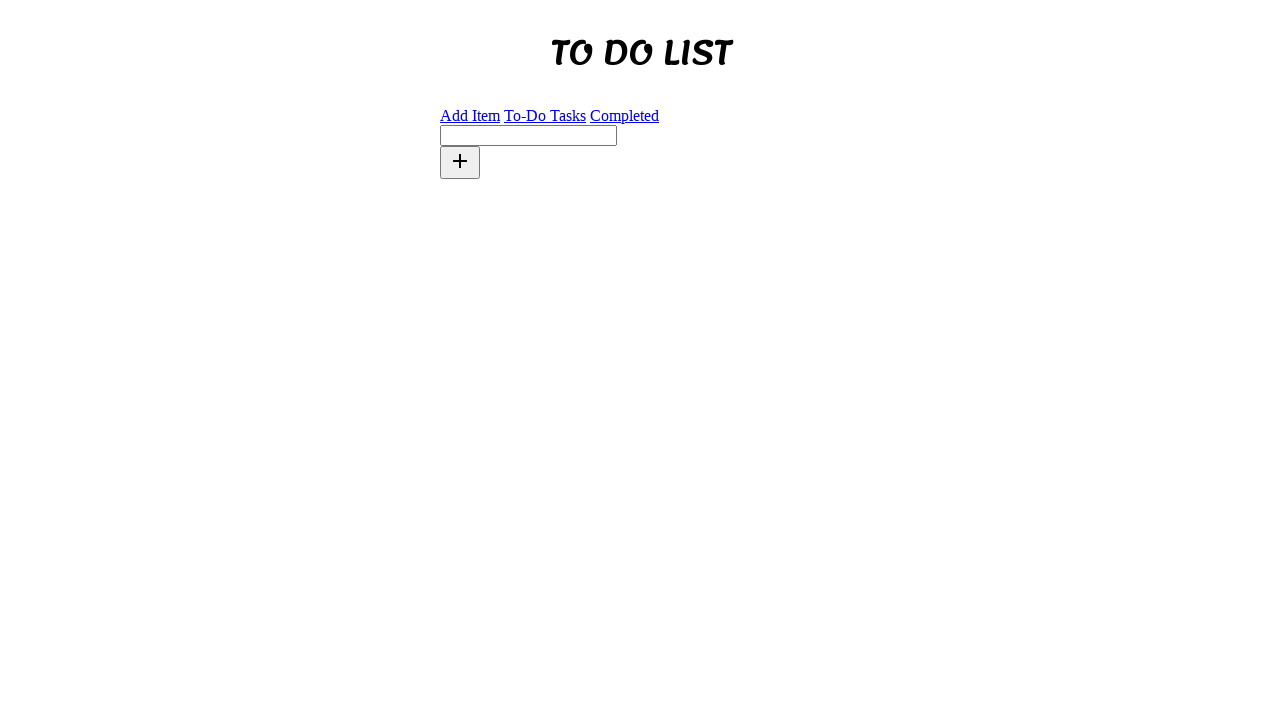

Clicked on new task input field at (528, 135) on #new-task
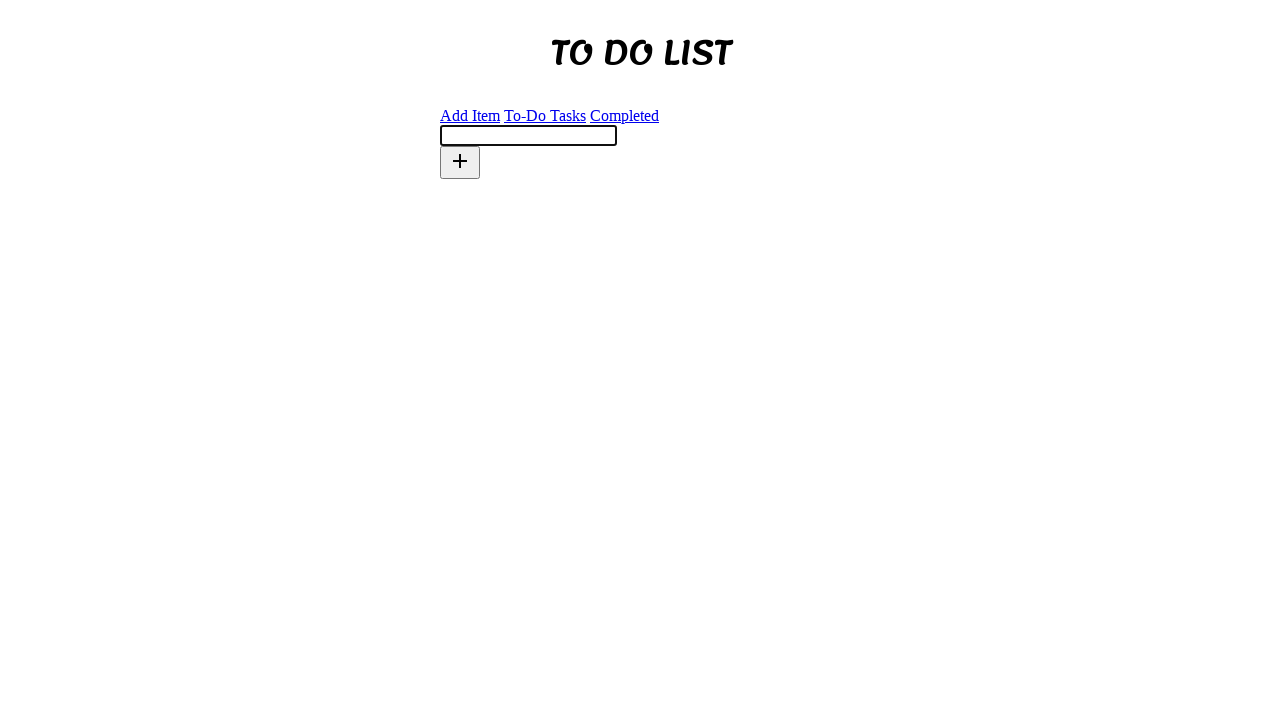

Filled new task input with 'xK7mP' on #new-task
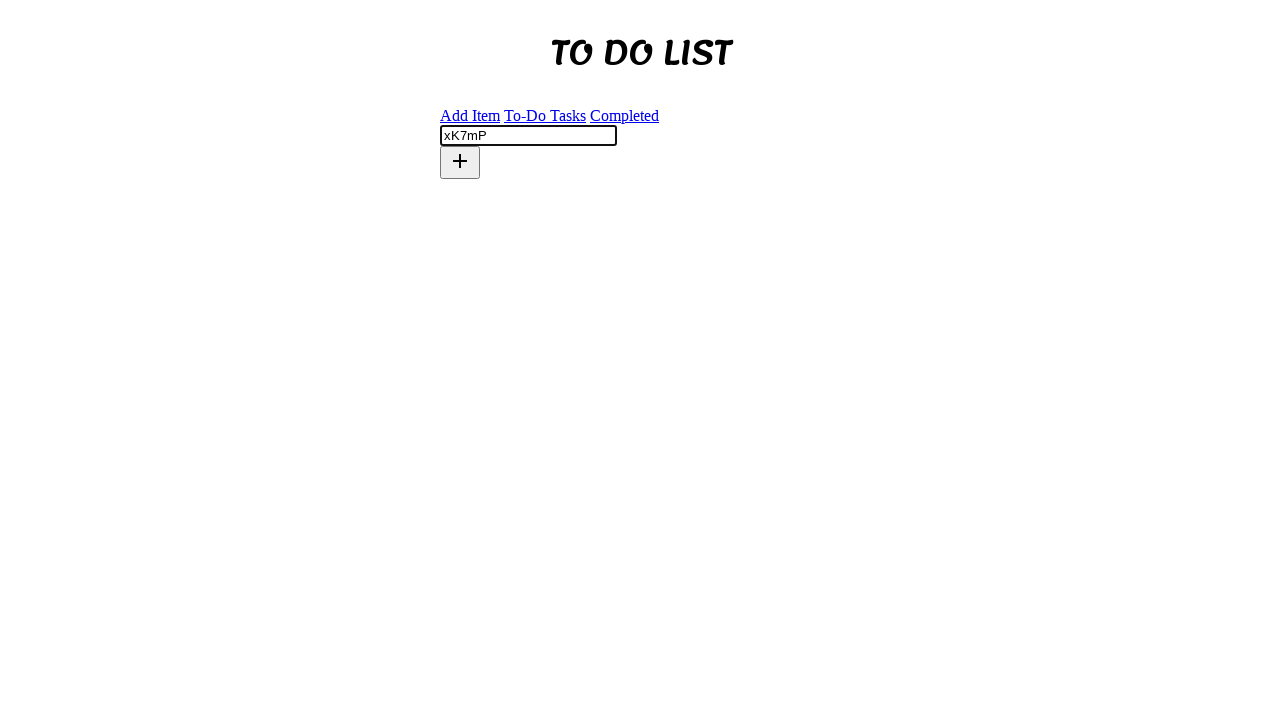

Clicked add button to create task at (460, 162) on role=button[name='add']
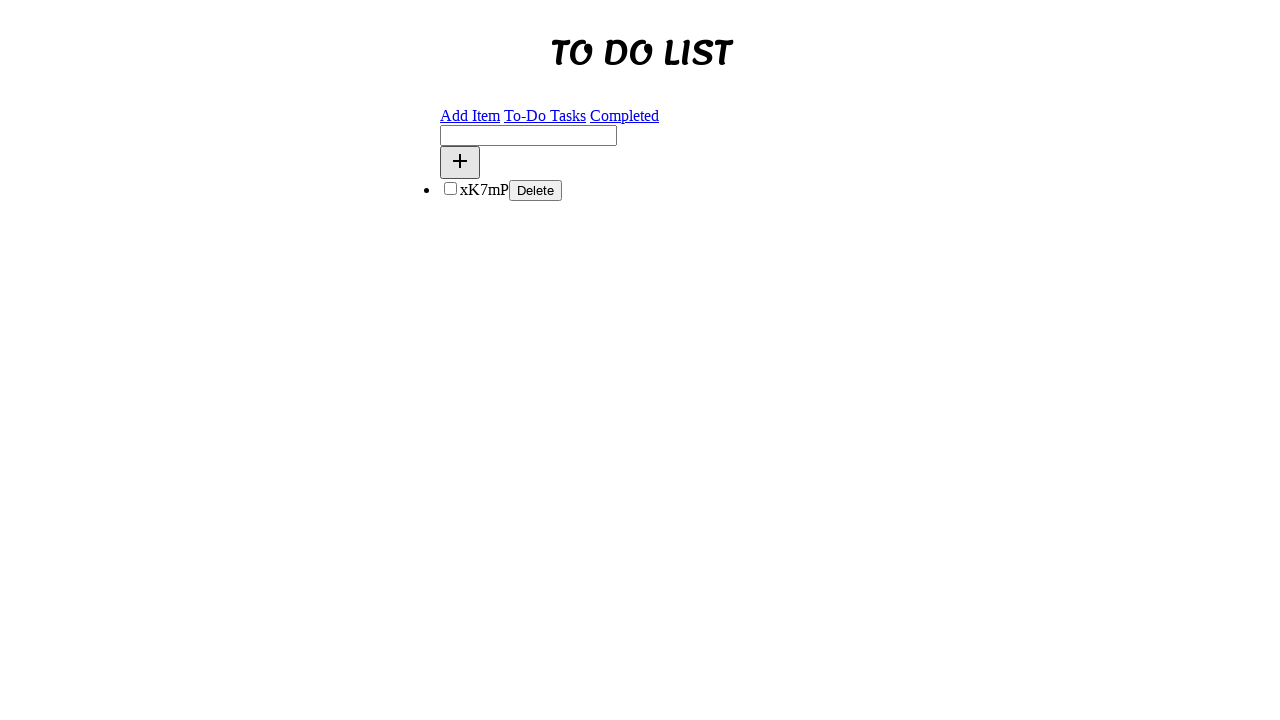

Clicked on To-Do Tasks link at (545, 115) on role=link[name='To-Do Tasks']
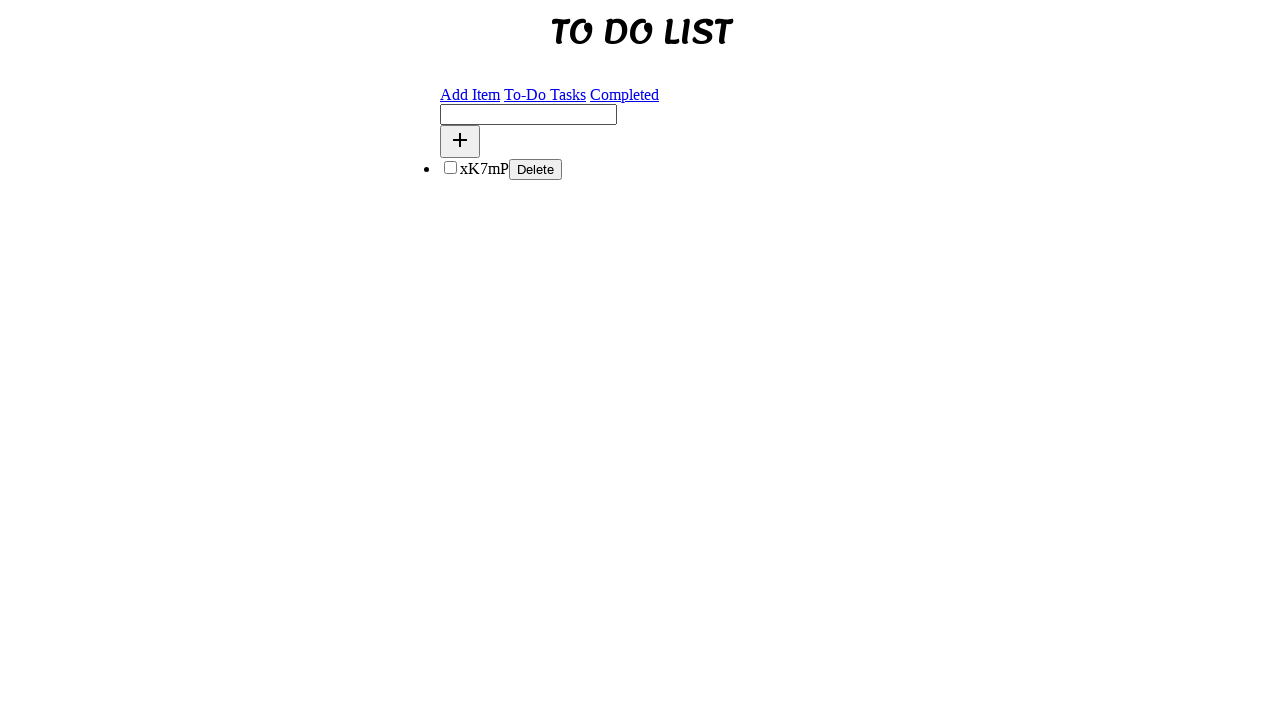

Verified task 'xK7mP' is visible in To-Do Tasks
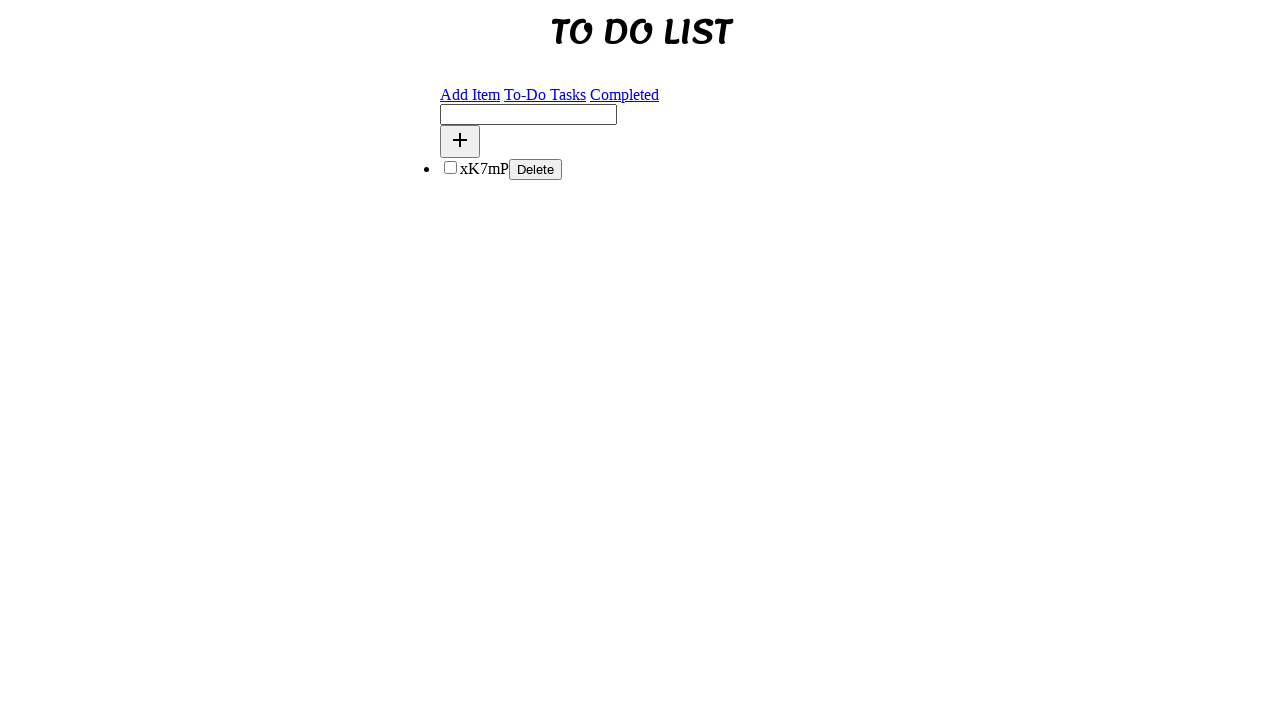

Clicked Delete button to remove task at (536, 169) on role=button[name='Delete']
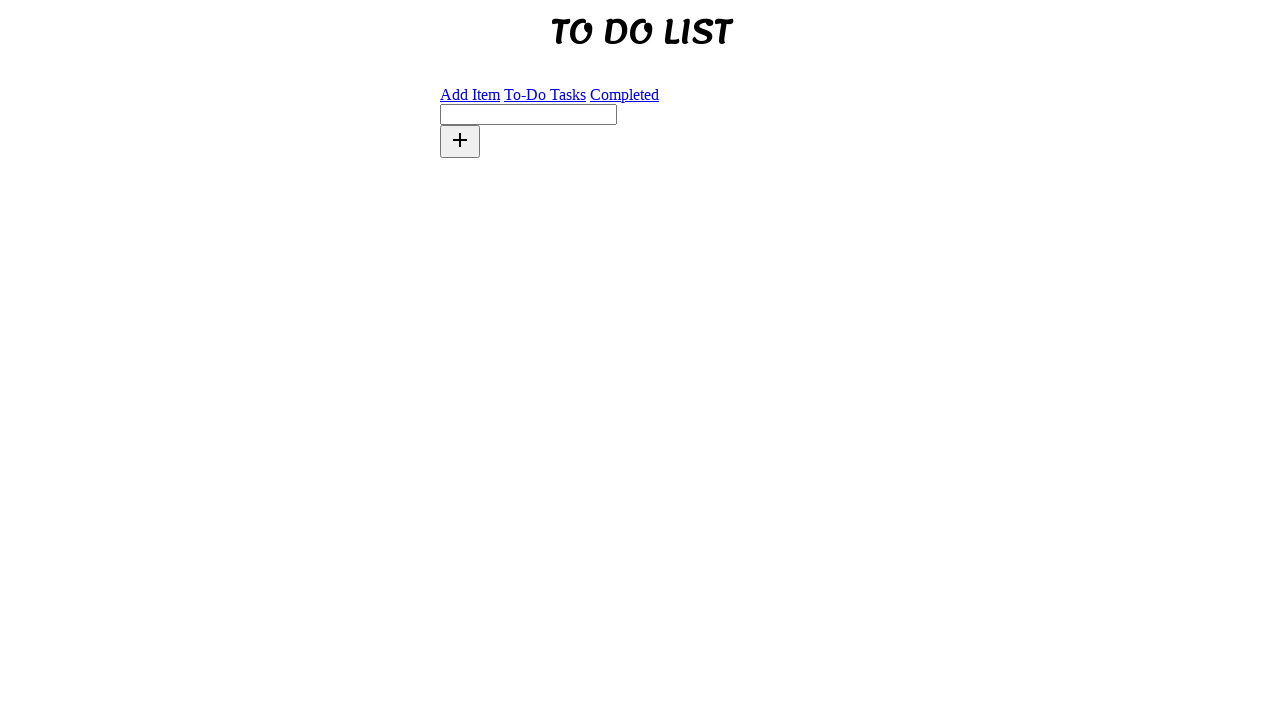

Clicked on Completed link to verify task was deleted at (624, 94) on role=link[name='Completed']
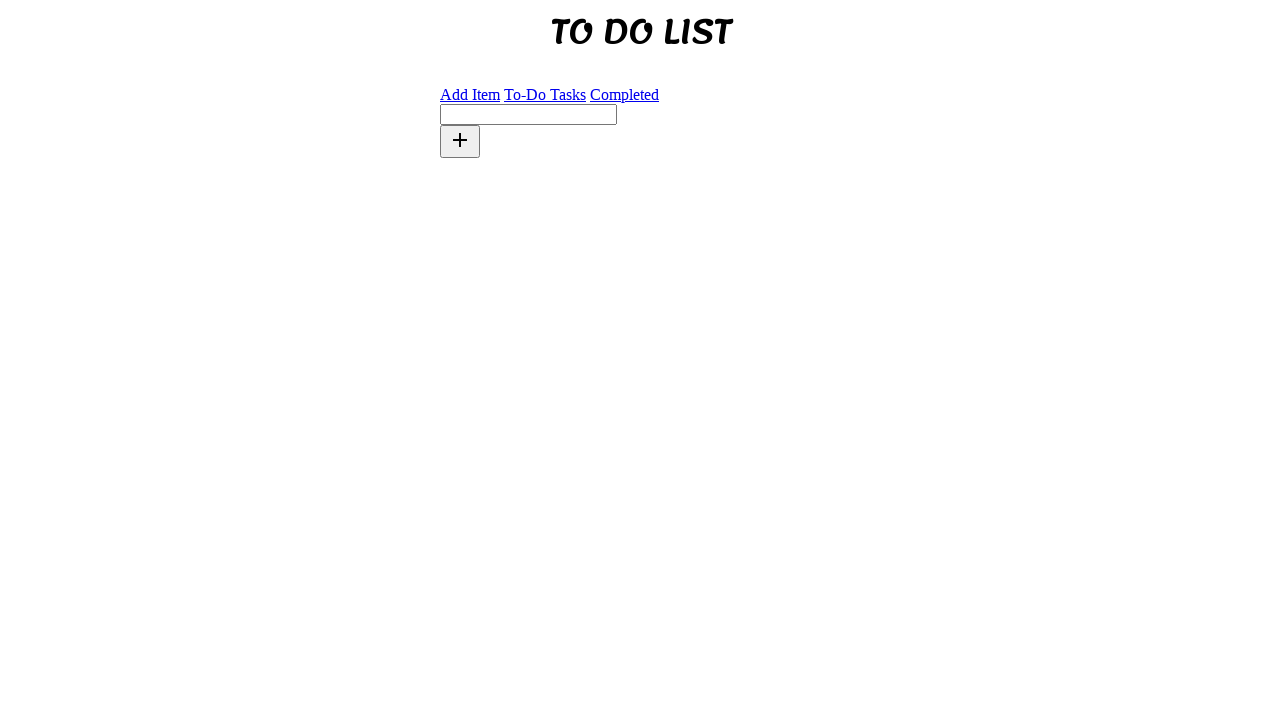

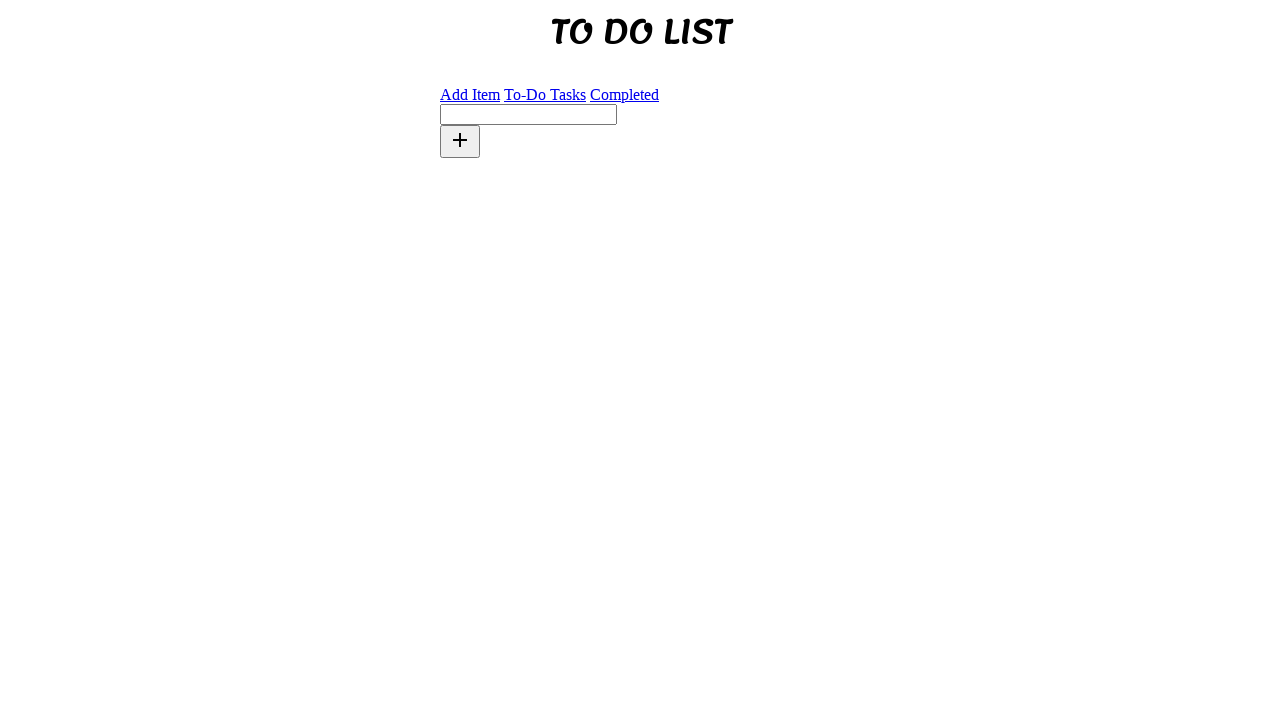